Tests static dropdown functionality by selecting options using three different methods: by index, by visible text, and by value on a currency dropdown.

Starting URL: https://rahulshettyacademy.com/dropdownsPractise/

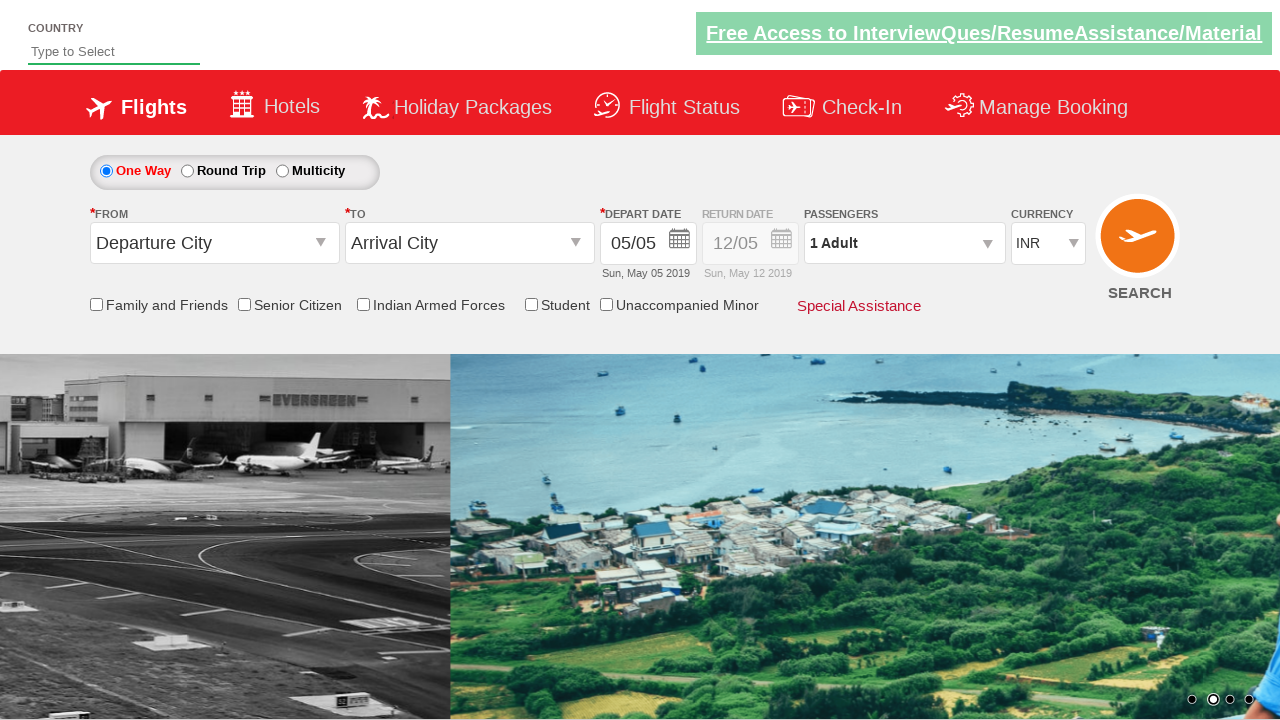

Navigated to dropdown practice page
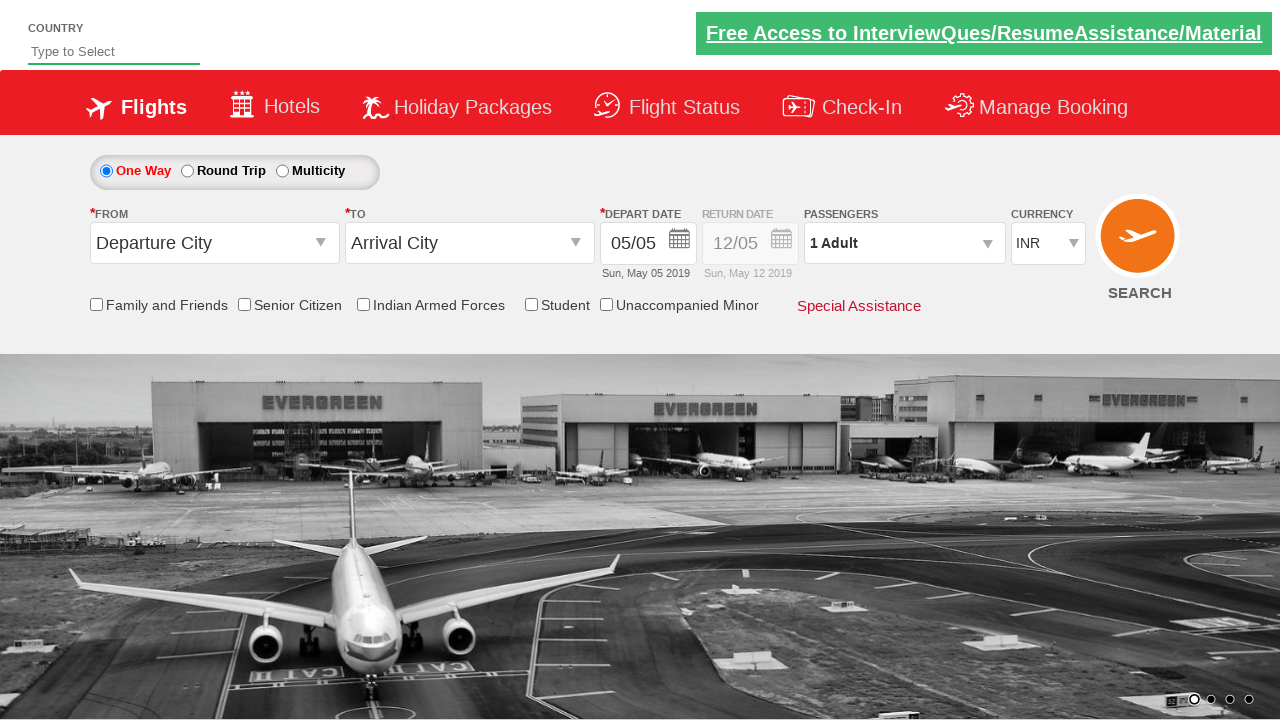

Selected dropdown option by index 1 (second option) on #ctl00_mainContent_DropDownListCurrency
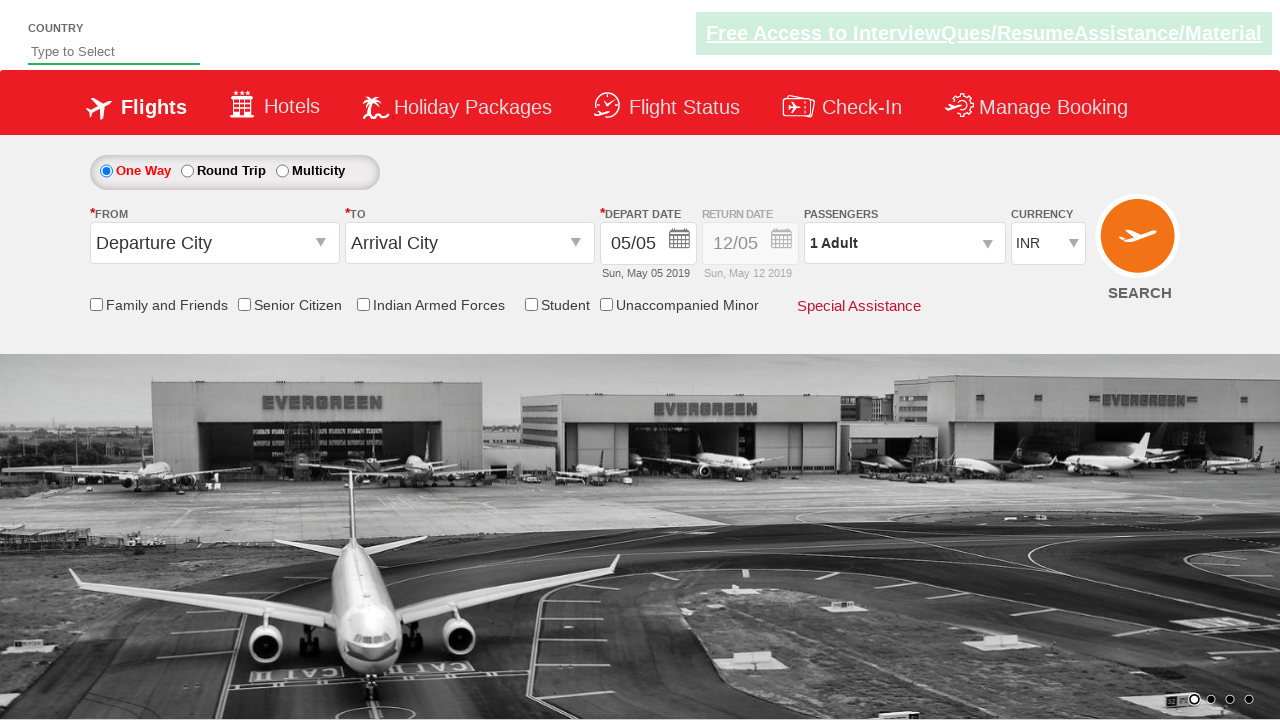

Waited 500ms to verify index selection
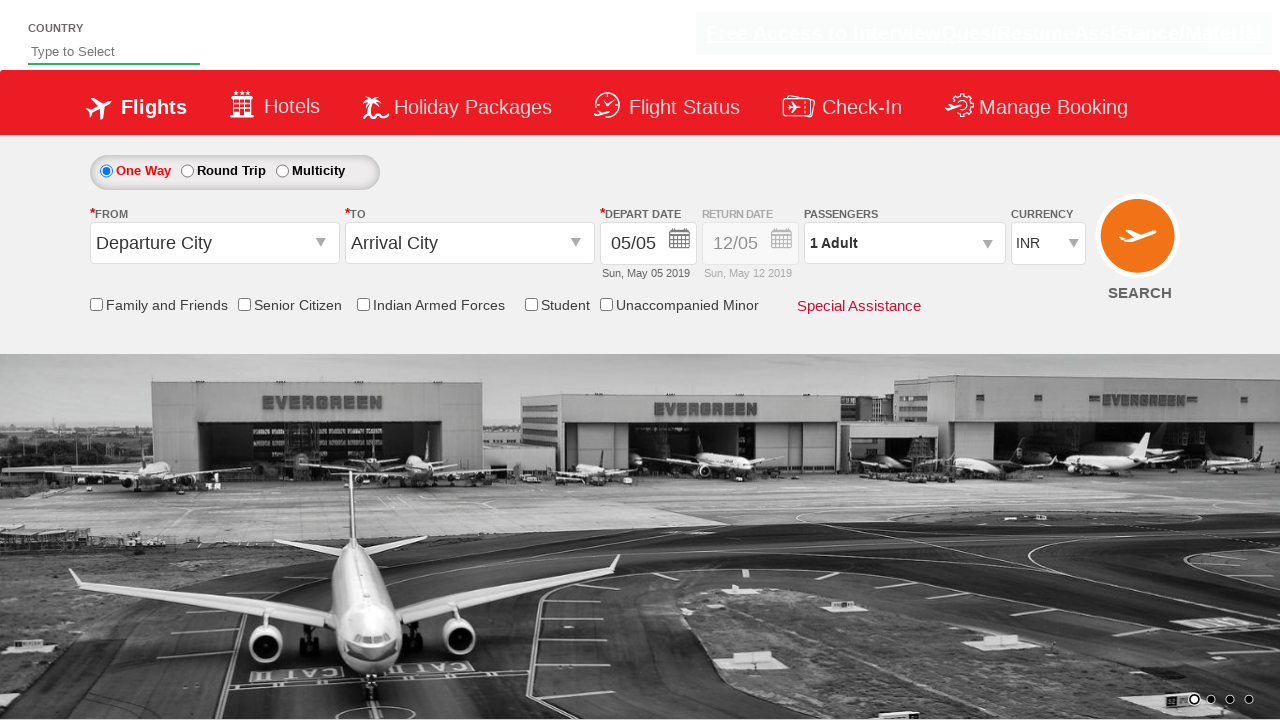

Selected dropdown option by visible text 'USD' on #ctl00_mainContent_DropDownListCurrency
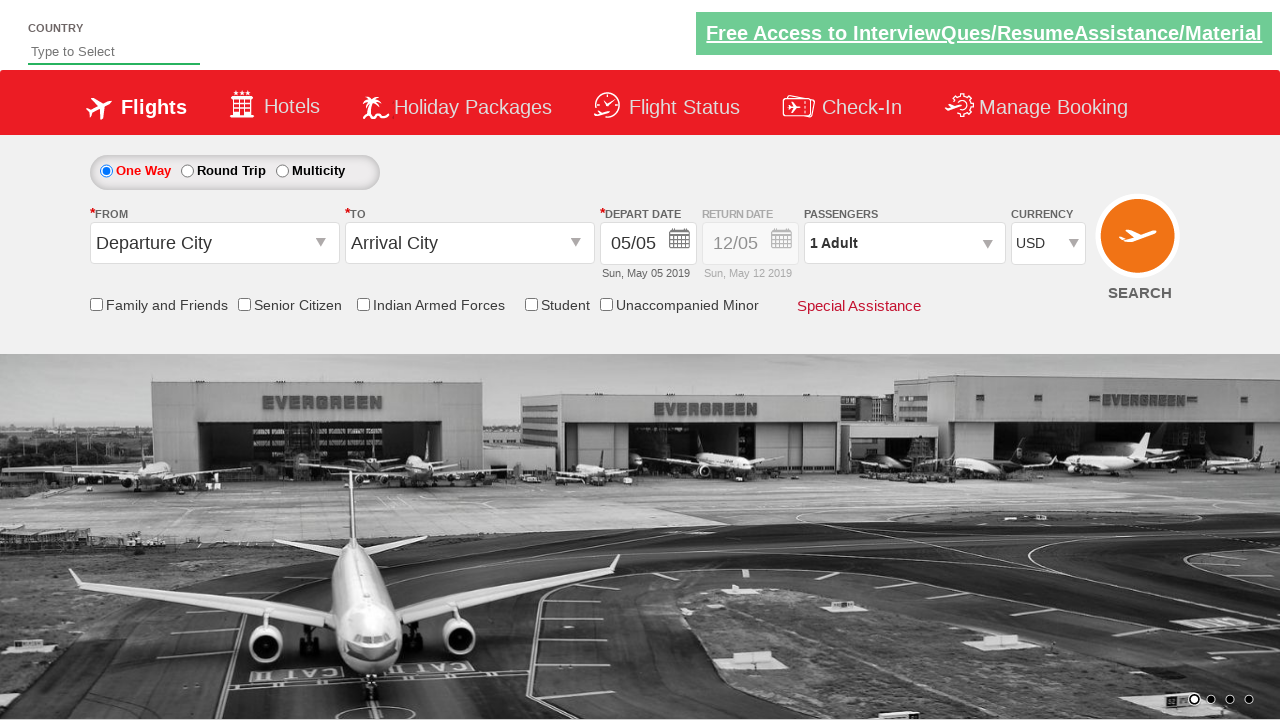

Waited 500ms to verify text-based selection
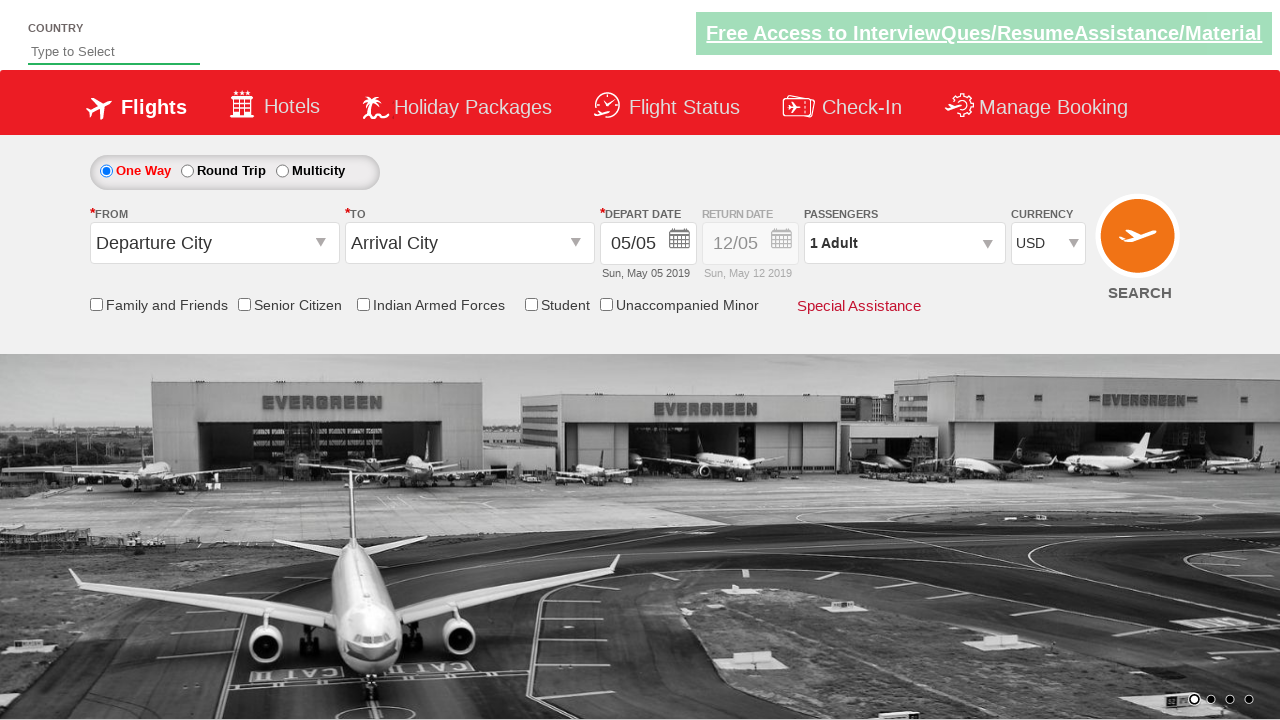

Selected dropdown option by value 'AED' on #ctl00_mainContent_DropDownListCurrency
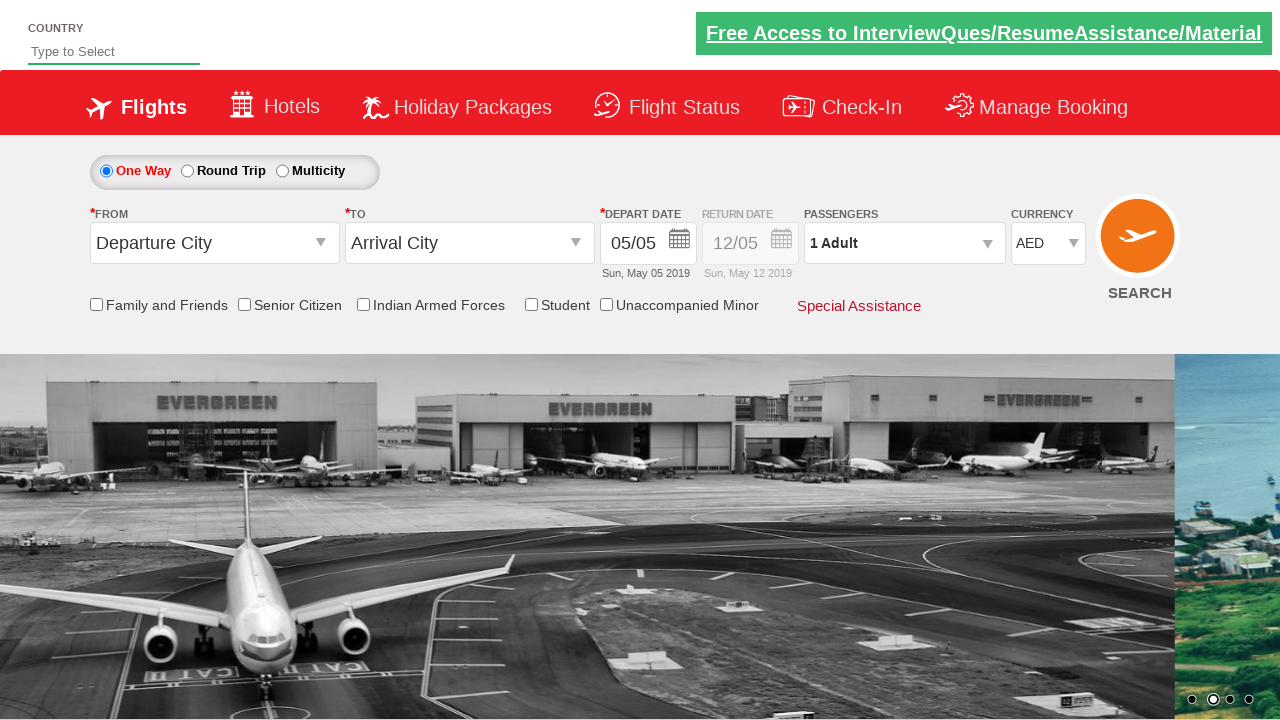

Verified final dropdown selection is visible
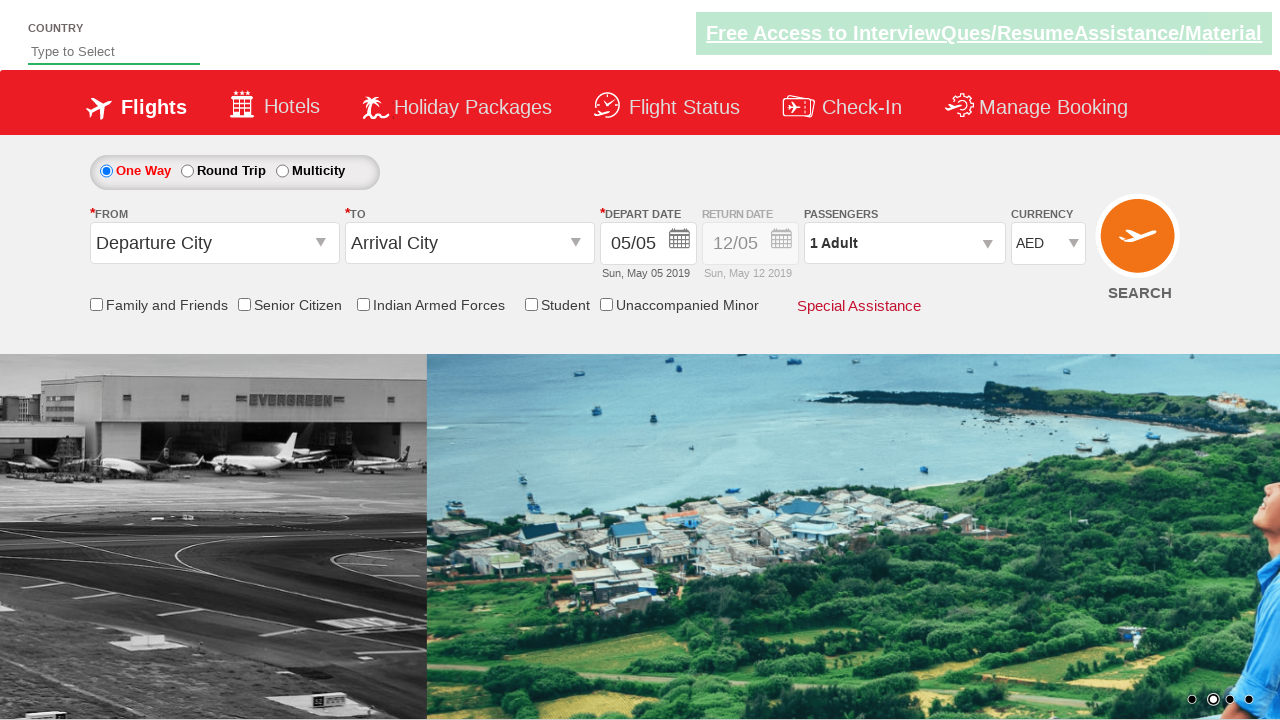

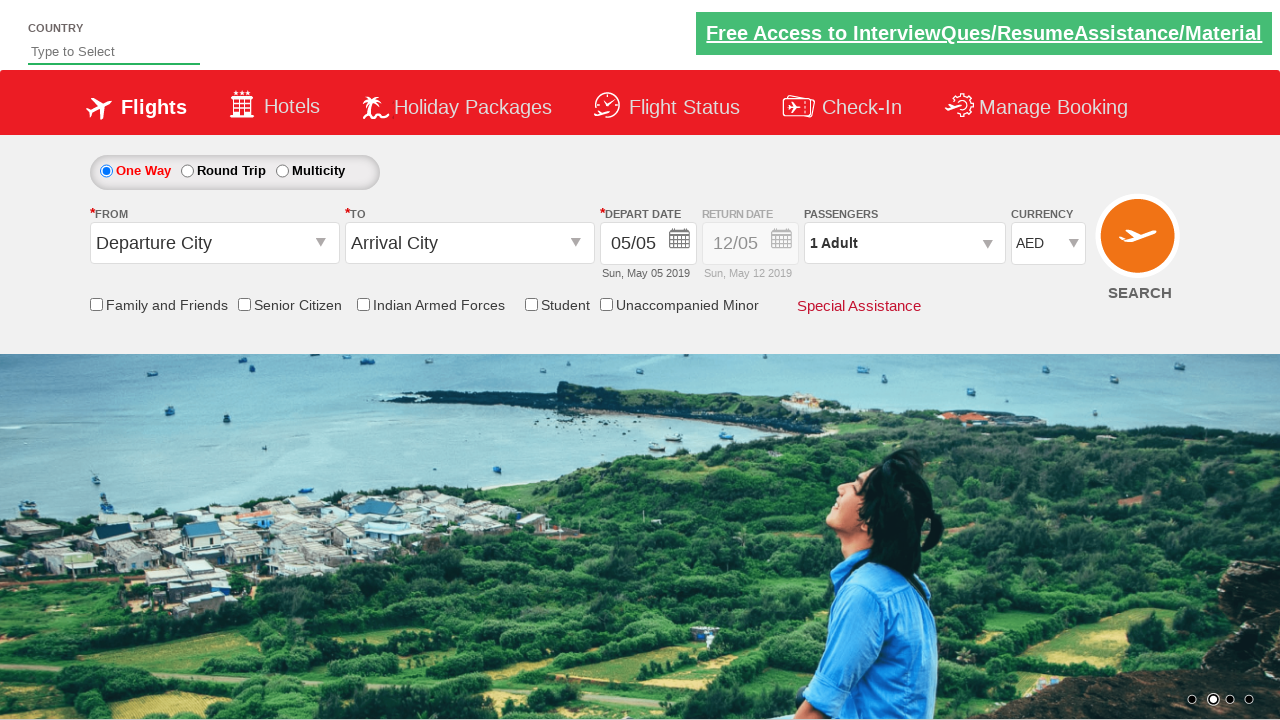